Tests checkbox interactions by selecting and deselecting various checkbox elements on a test automation practice page

Starting URL: https://testautomationpractice.blogspot.com/

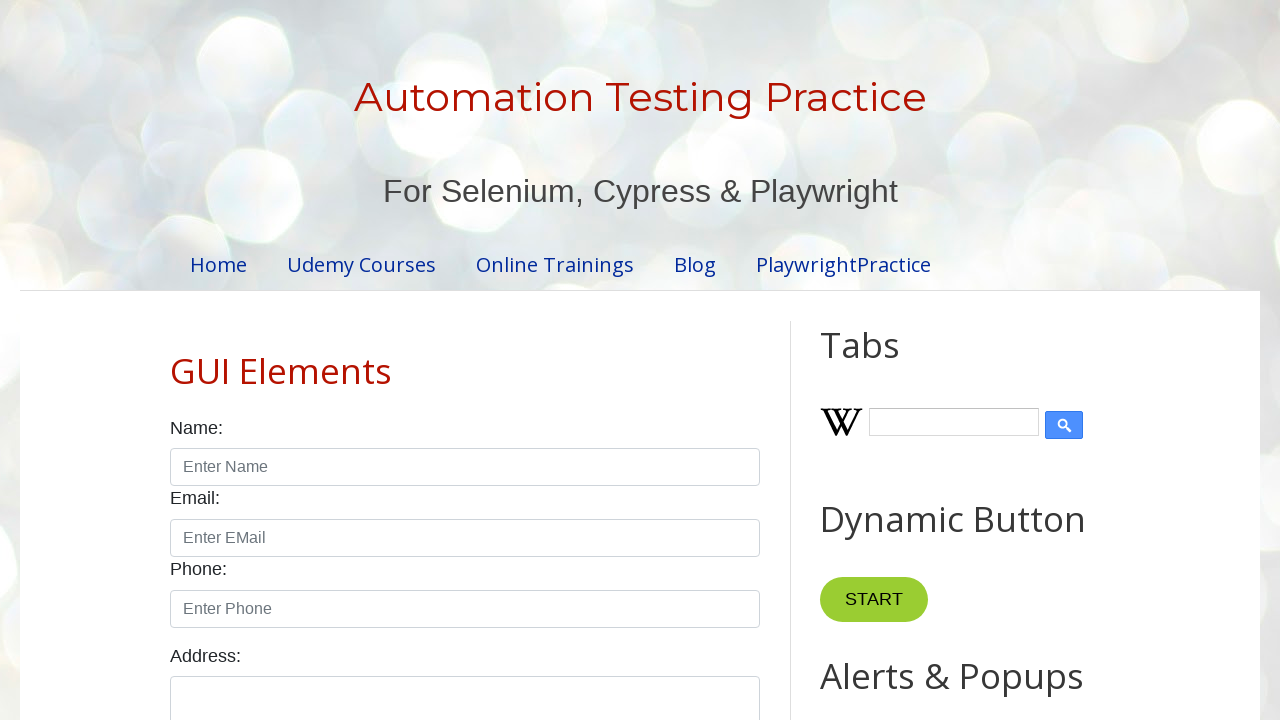

Clicked Sunday checkbox to select it at (176, 360) on xpath=//*[@class='form-check-input' and @id='sunday']
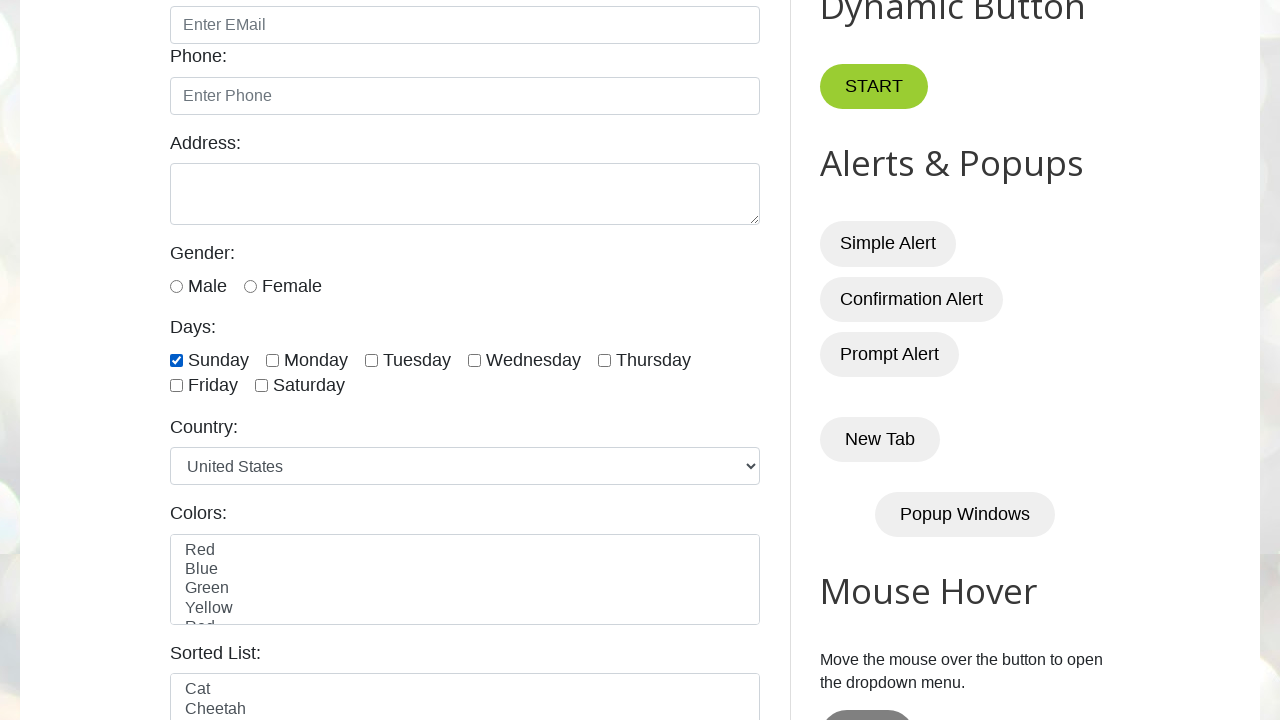

Retrieved all checkbox elements from the page
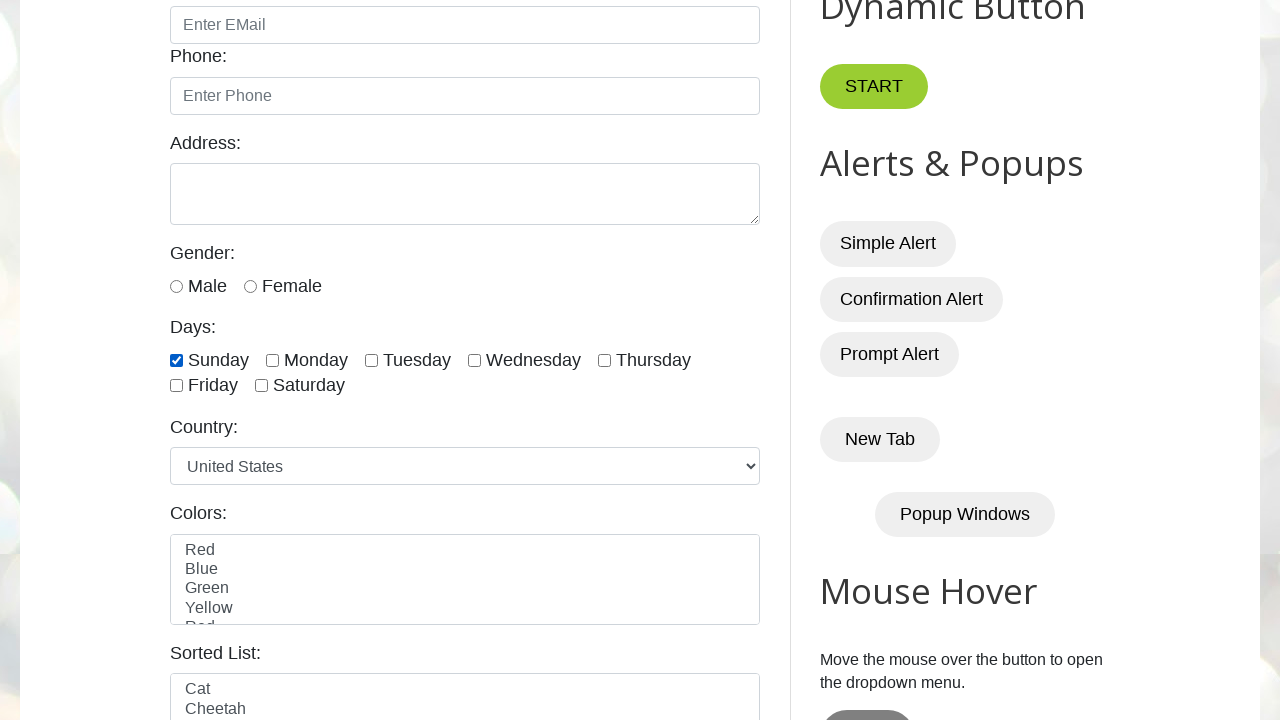

Clicked a checkbox to select it at (176, 360) on xpath=//*[@class='form-check-input' and @type='checkbox'] >> nth=0
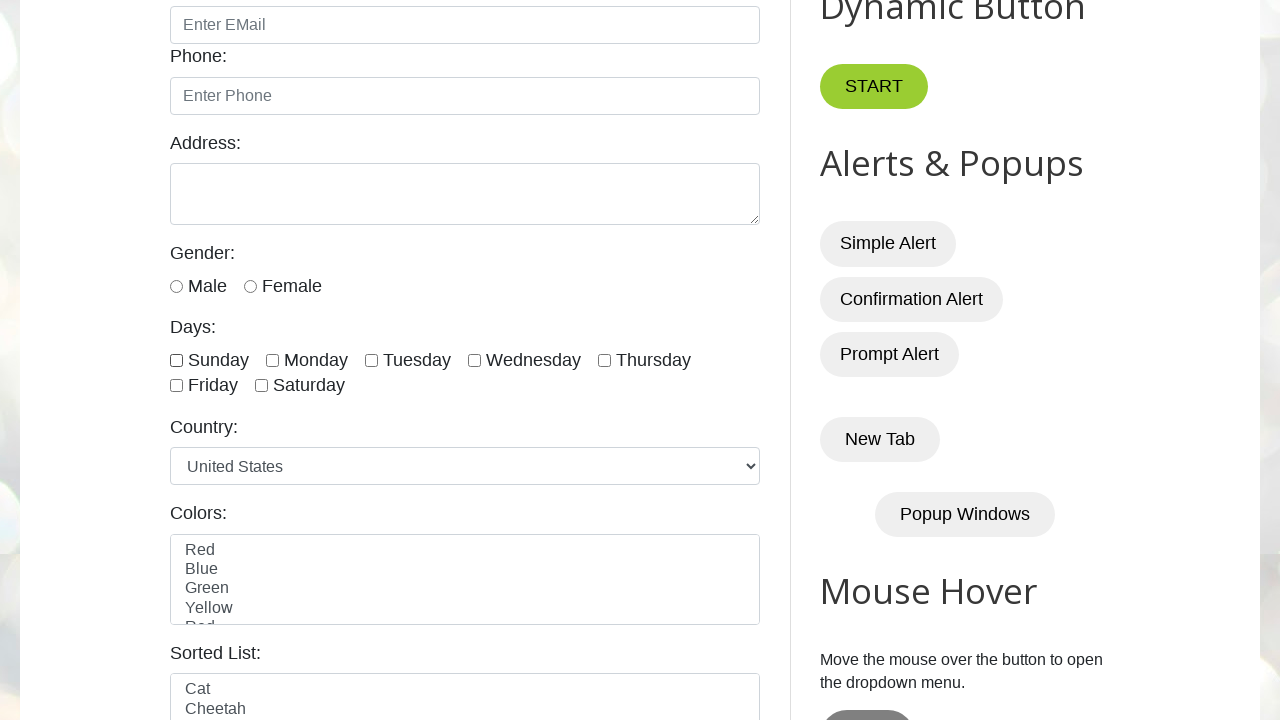

Clicked a checkbox to select it at (272, 360) on xpath=//*[@class='form-check-input' and @type='checkbox'] >> nth=1
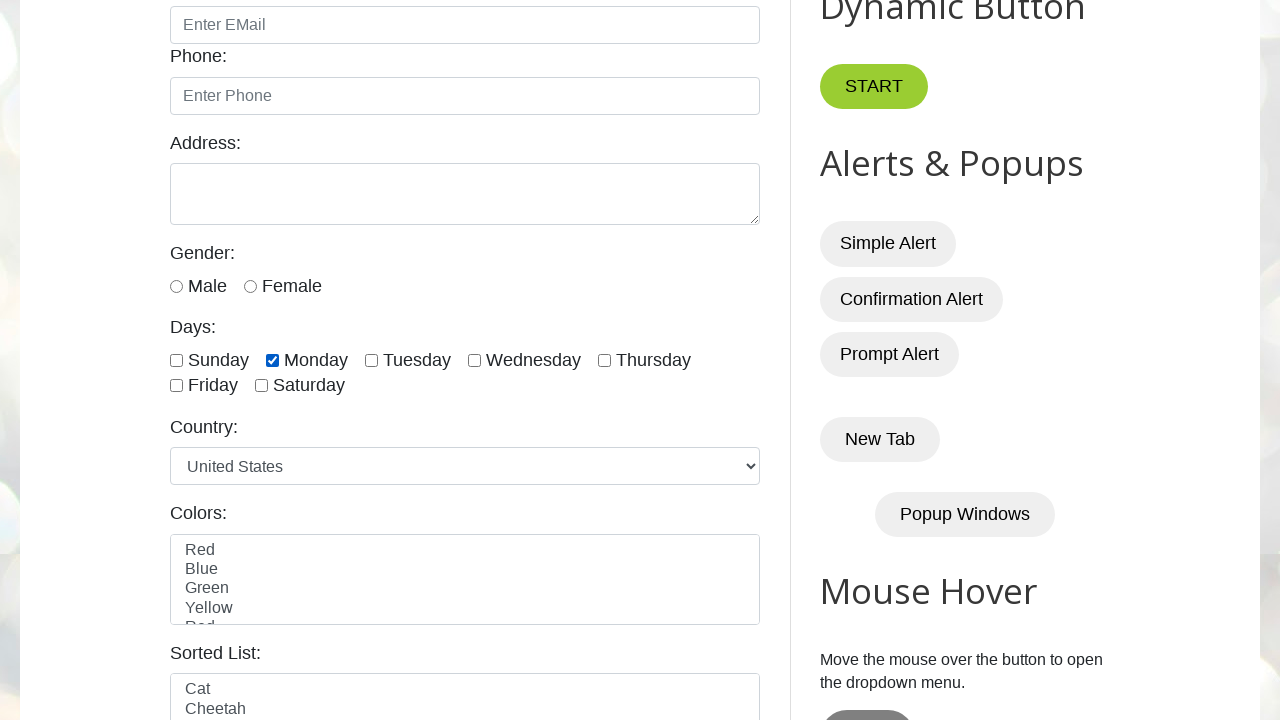

Clicked a checkbox to select it at (372, 360) on xpath=//*[@class='form-check-input' and @type='checkbox'] >> nth=2
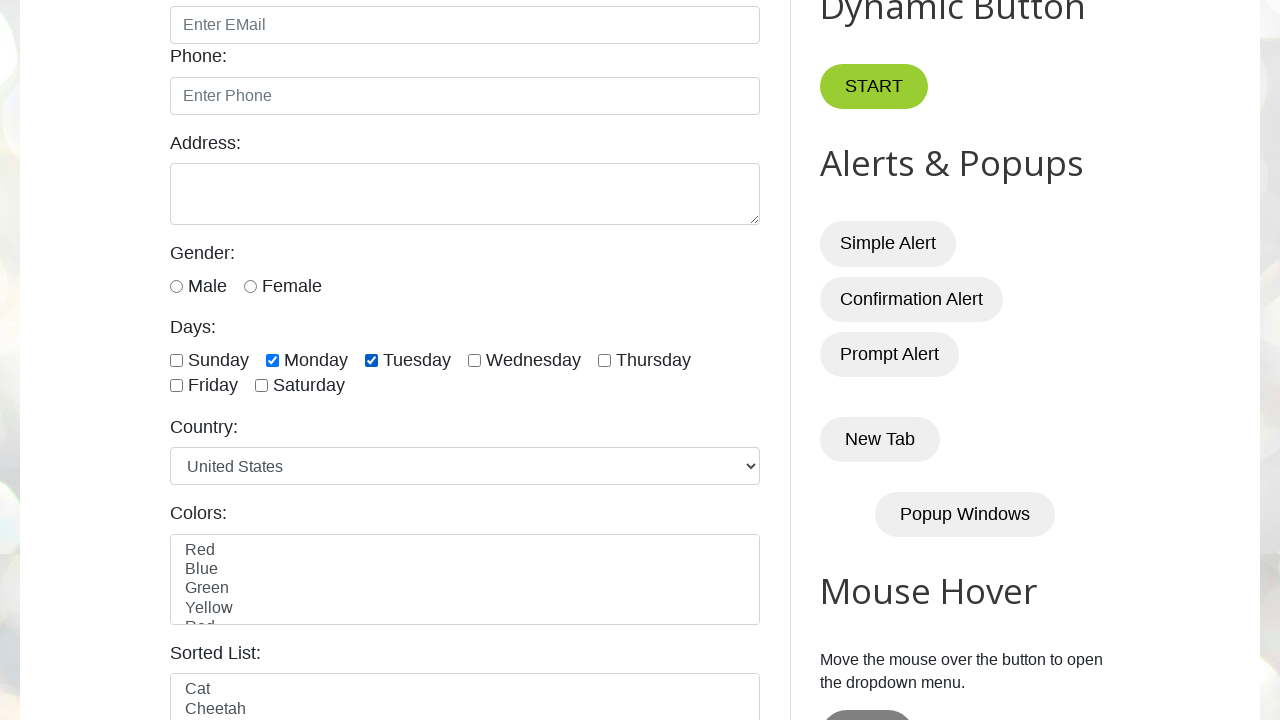

Clicked a checkbox to select it at (474, 360) on xpath=//*[@class='form-check-input' and @type='checkbox'] >> nth=3
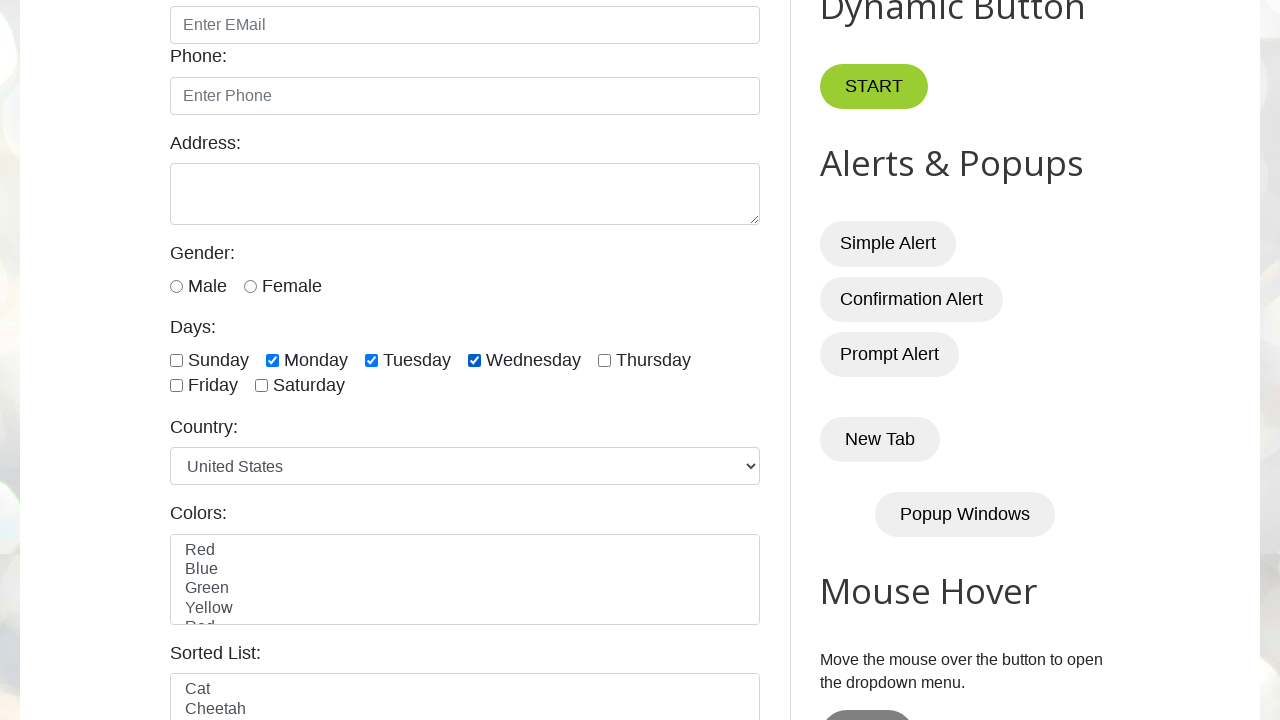

Clicked a checkbox to select it at (604, 360) on xpath=//*[@class='form-check-input' and @type='checkbox'] >> nth=4
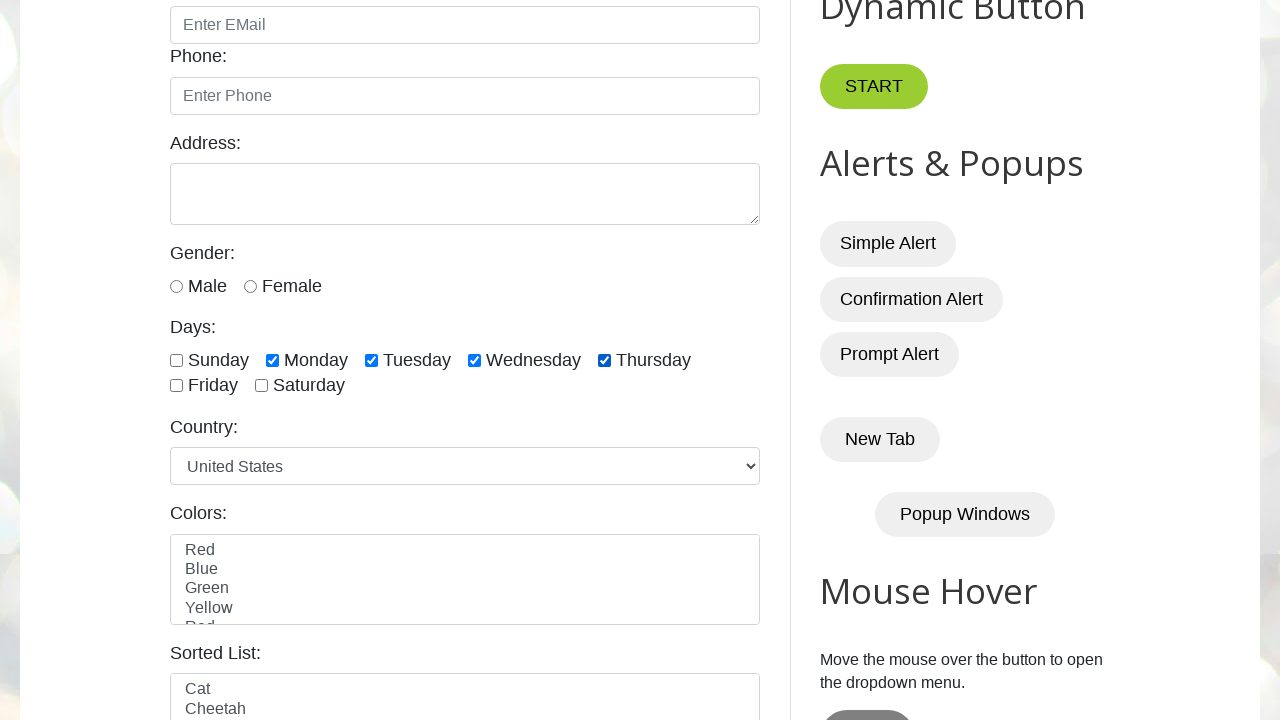

Clicked a checkbox to select it at (176, 386) on xpath=//*[@class='form-check-input' and @type='checkbox'] >> nth=5
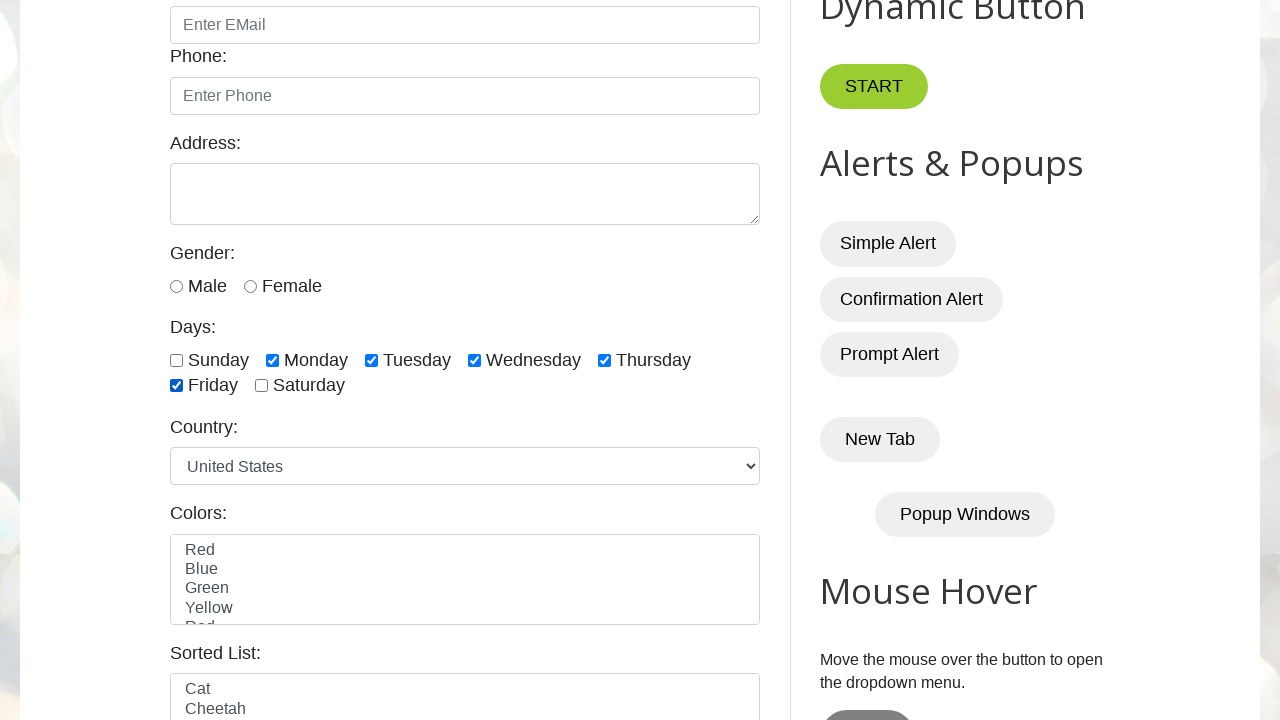

Clicked a checkbox to select it at (262, 386) on xpath=//*[@class='form-check-input' and @type='checkbox'] >> nth=6
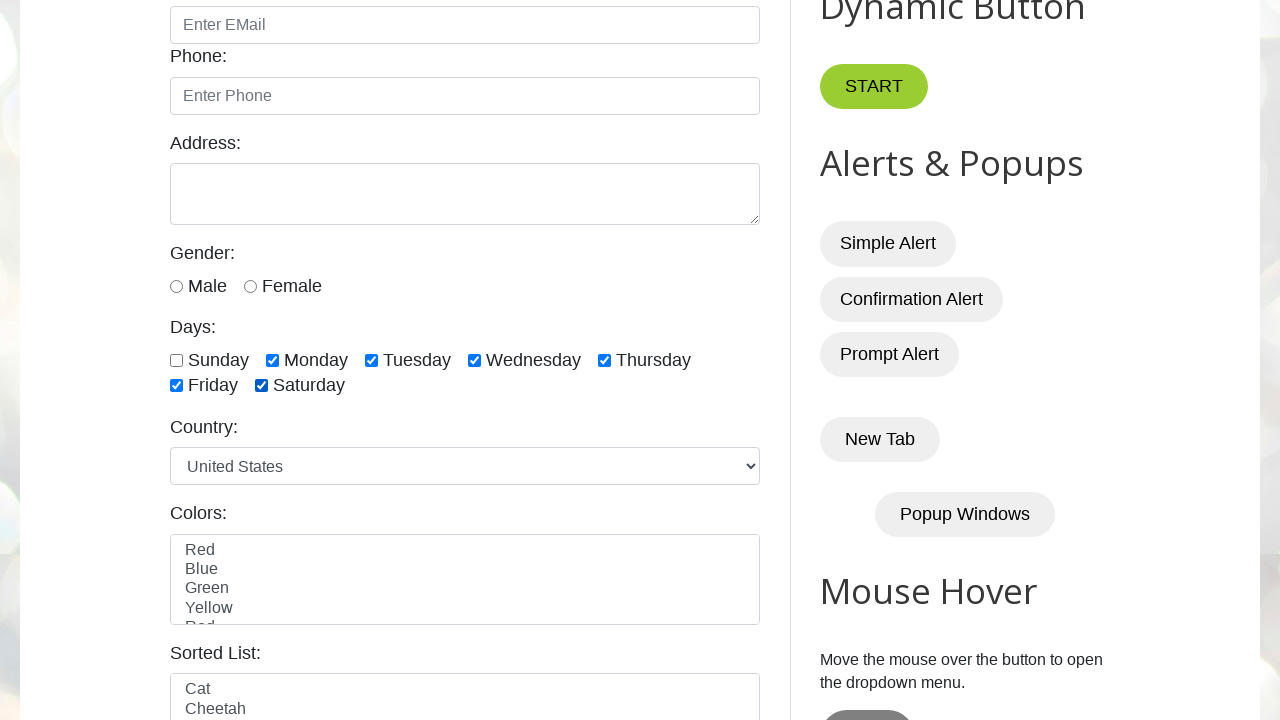

Unchecked checkbox at index 4 at (604, 360) on xpath=//*[@class='form-check-input' and @type='checkbox'] >> nth=4
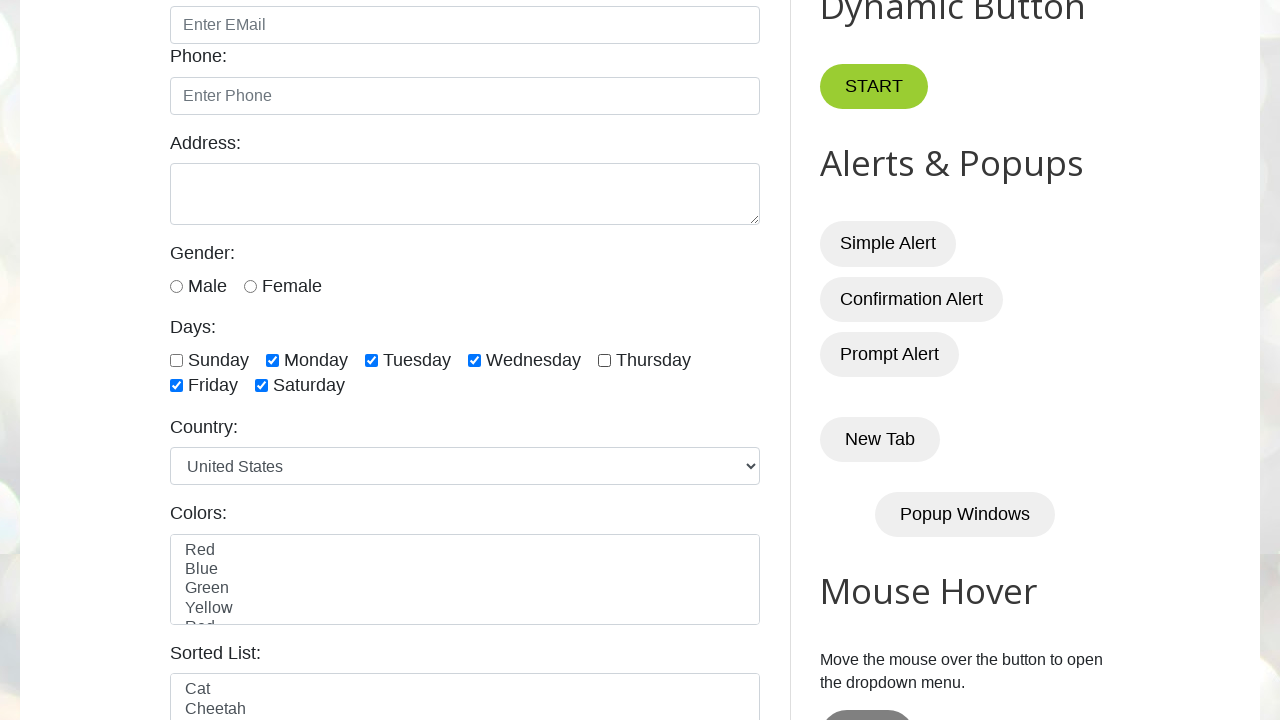

Unchecked checkbox at index 5 at (176, 386) on xpath=//*[@class='form-check-input' and @type='checkbox'] >> nth=5
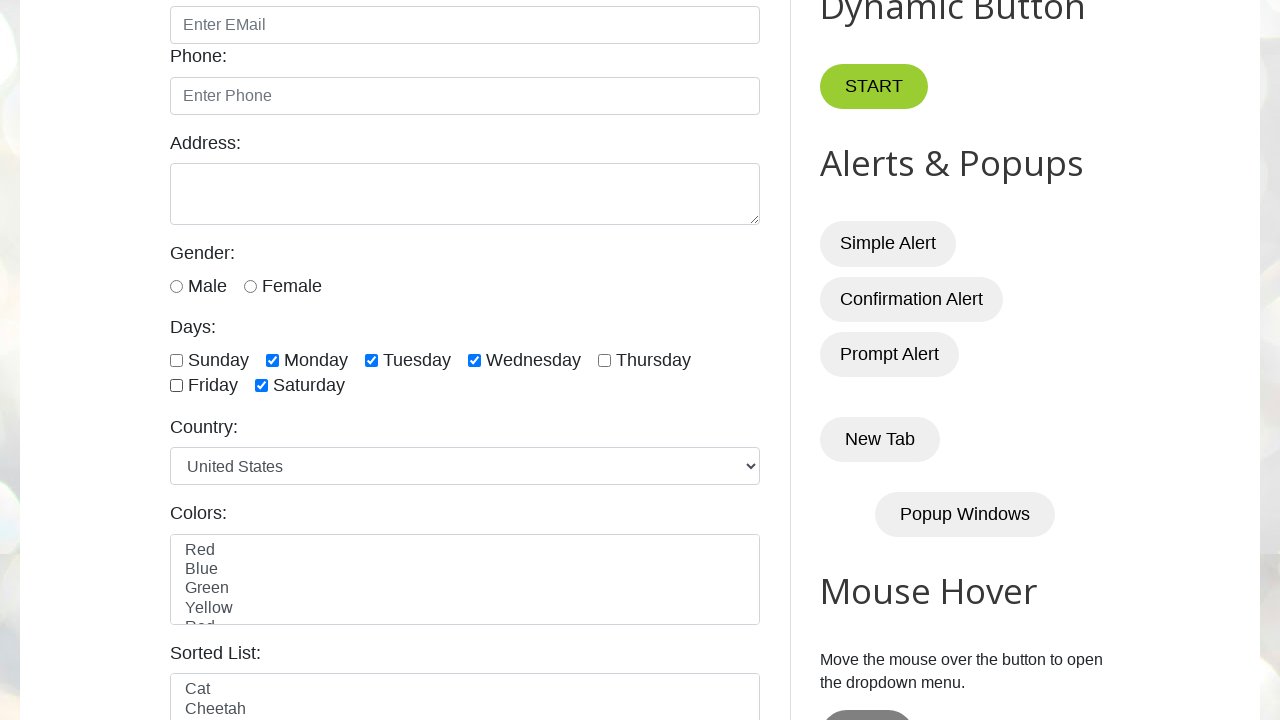

Unchecked checkbox at index 6 at (262, 386) on xpath=//*[@class='form-check-input' and @type='checkbox'] >> nth=6
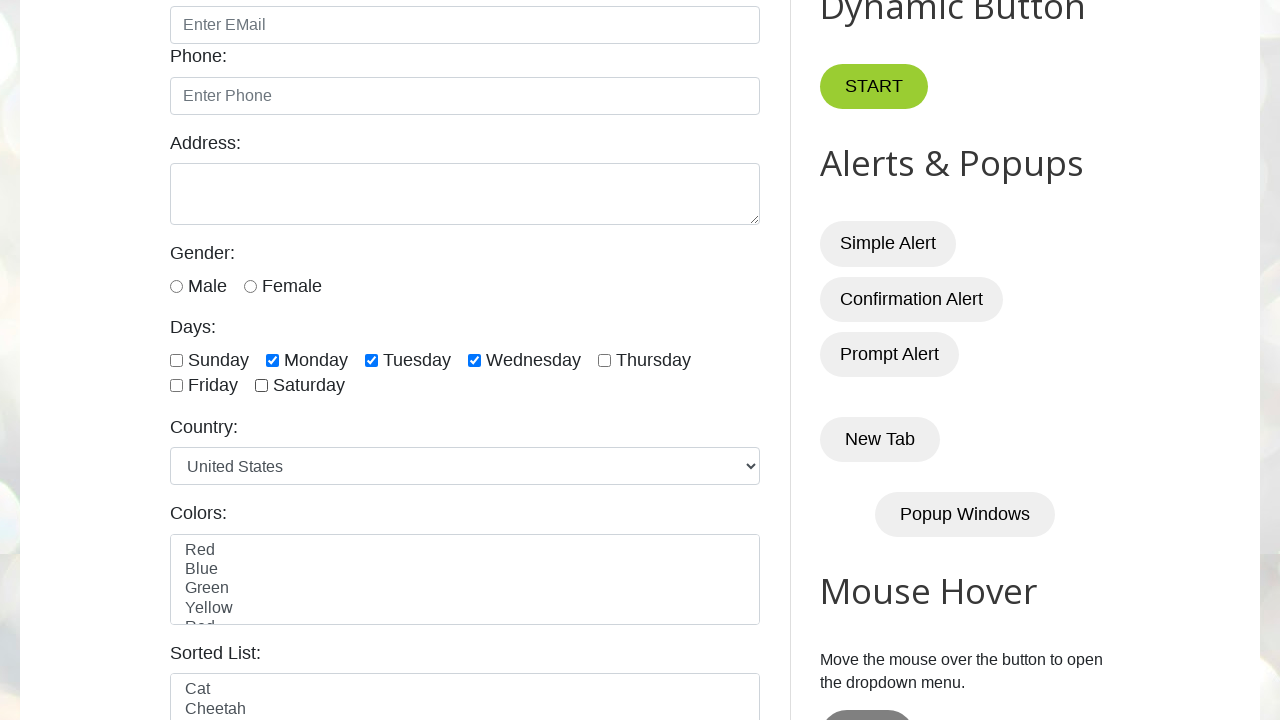

Unchecked a remaining selected checkbox at (272, 360) on xpath=//*[@class='form-check-input' and @type='checkbox'] >> nth=1
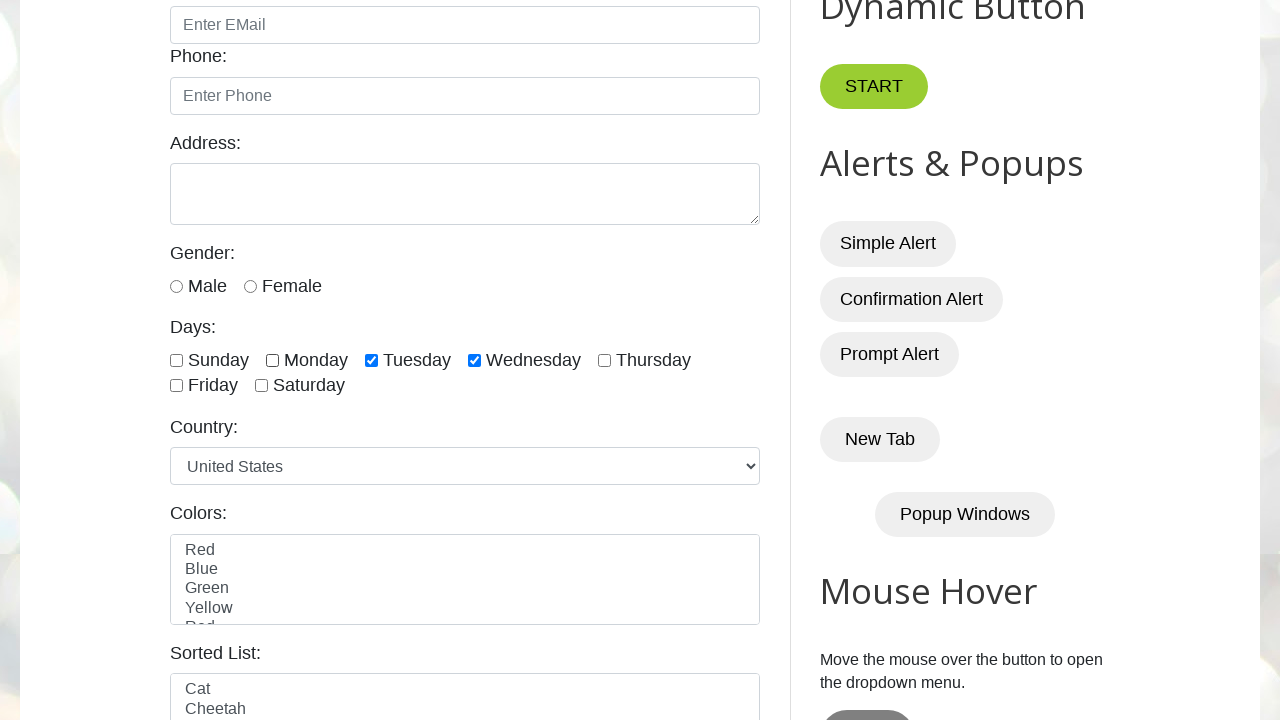

Unchecked a remaining selected checkbox at (372, 360) on xpath=//*[@class='form-check-input' and @type='checkbox'] >> nth=2
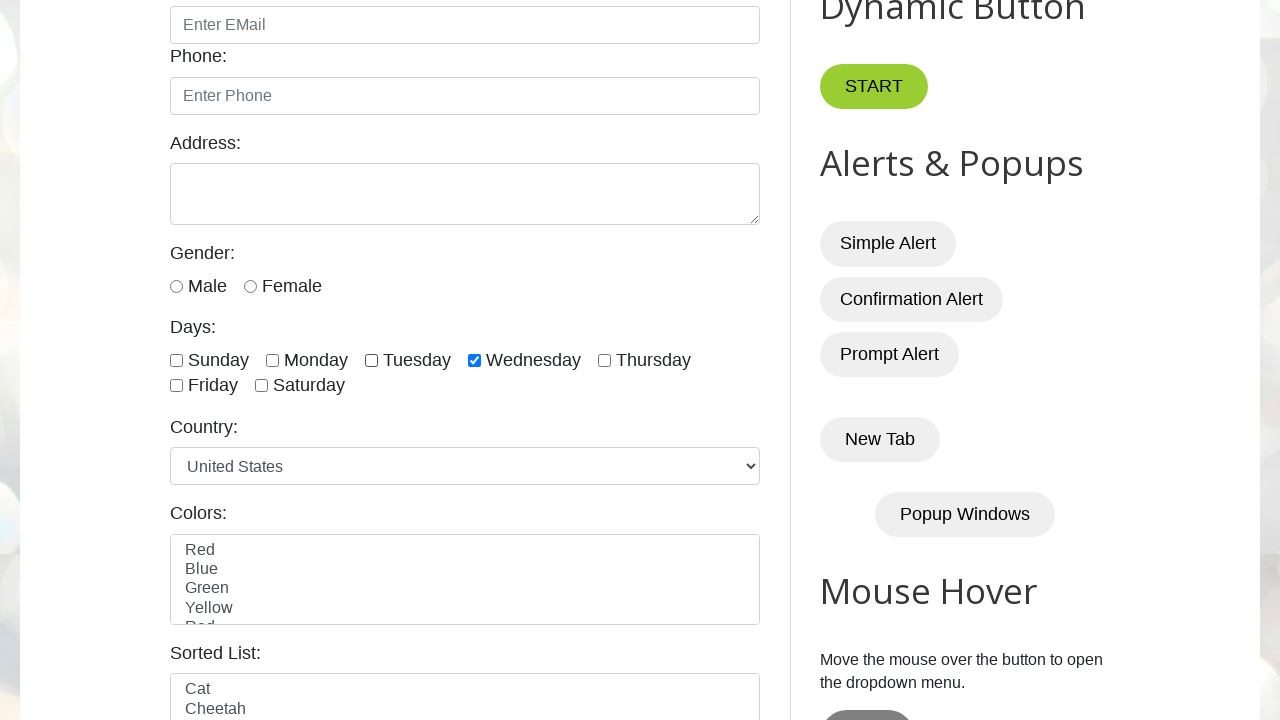

Unchecked a remaining selected checkbox at (474, 360) on xpath=//*[@class='form-check-input' and @type='checkbox'] >> nth=3
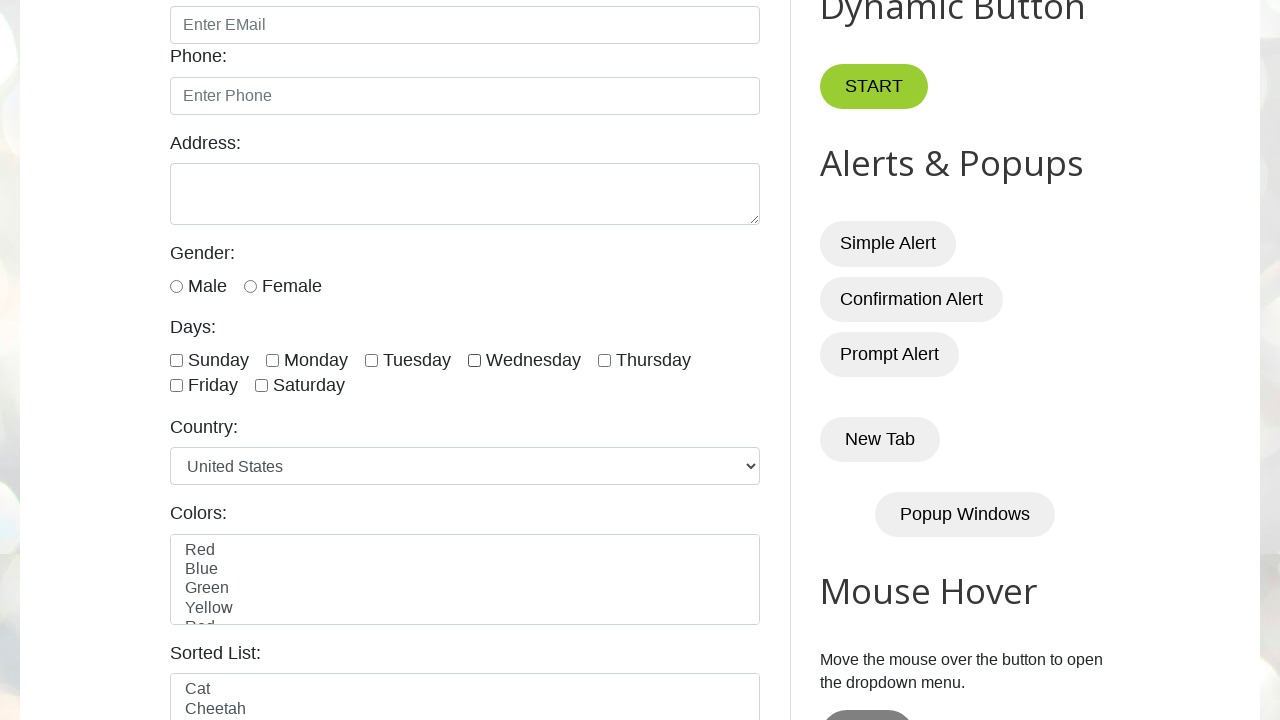

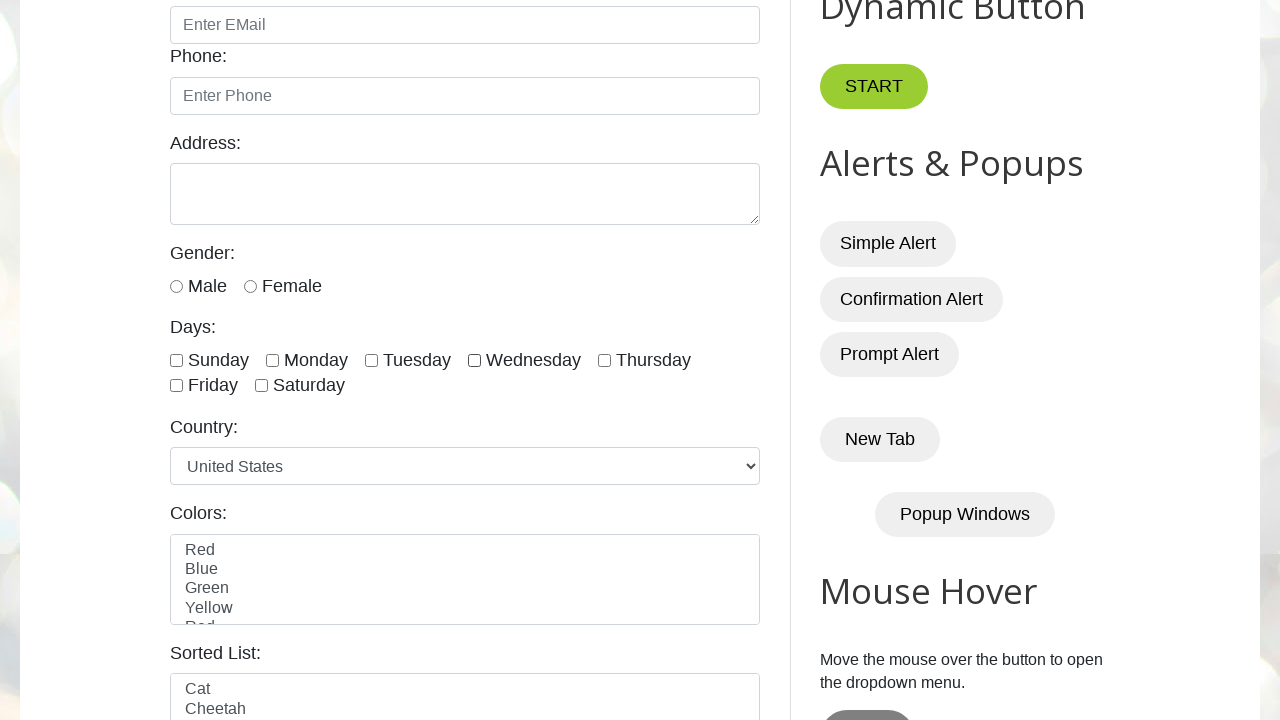